Tests a web table with fixed header by scrolling to the table, scrolling within the table, calculating the sum of values in the fourth column, and verifying it matches the displayed total

Starting URL: https://rahulshettyacademy.com/AutomationPractice/

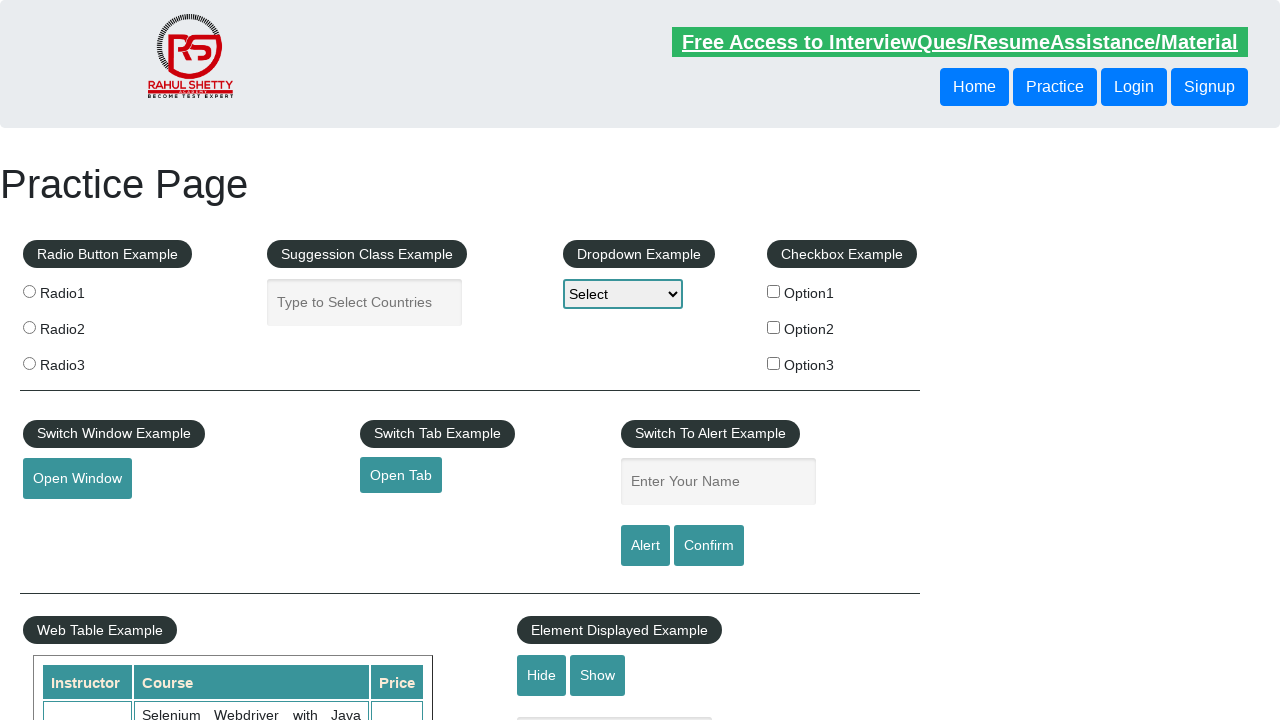

Scrolled to table with fixed header and scrolled within table to position 120
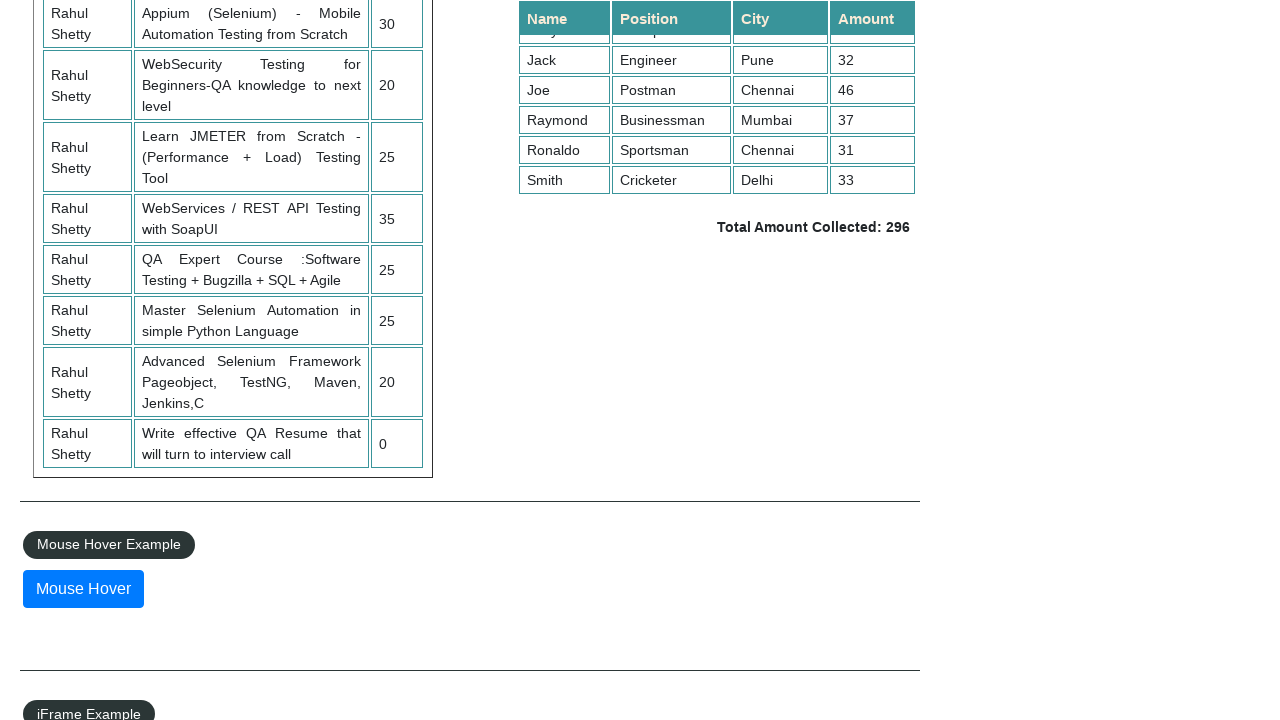

Retrieved all amount elements from fourth column of the table
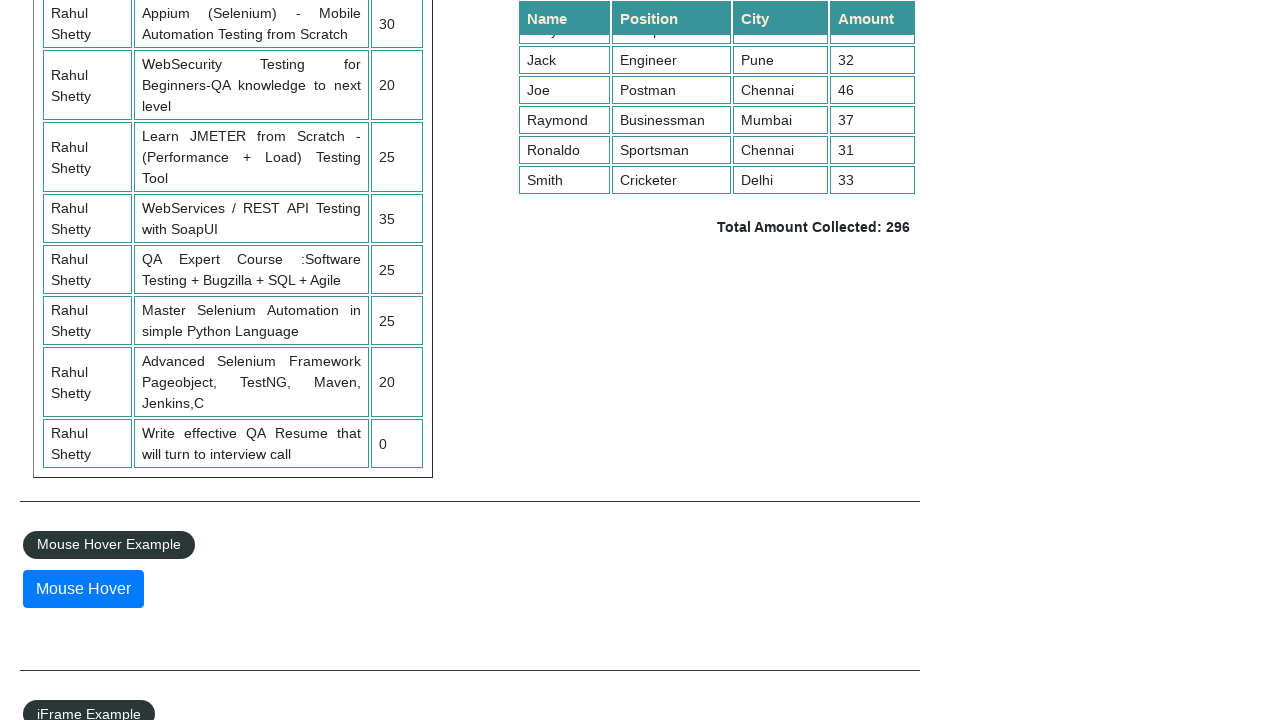

Calculated sum of all amounts in fourth column: 296
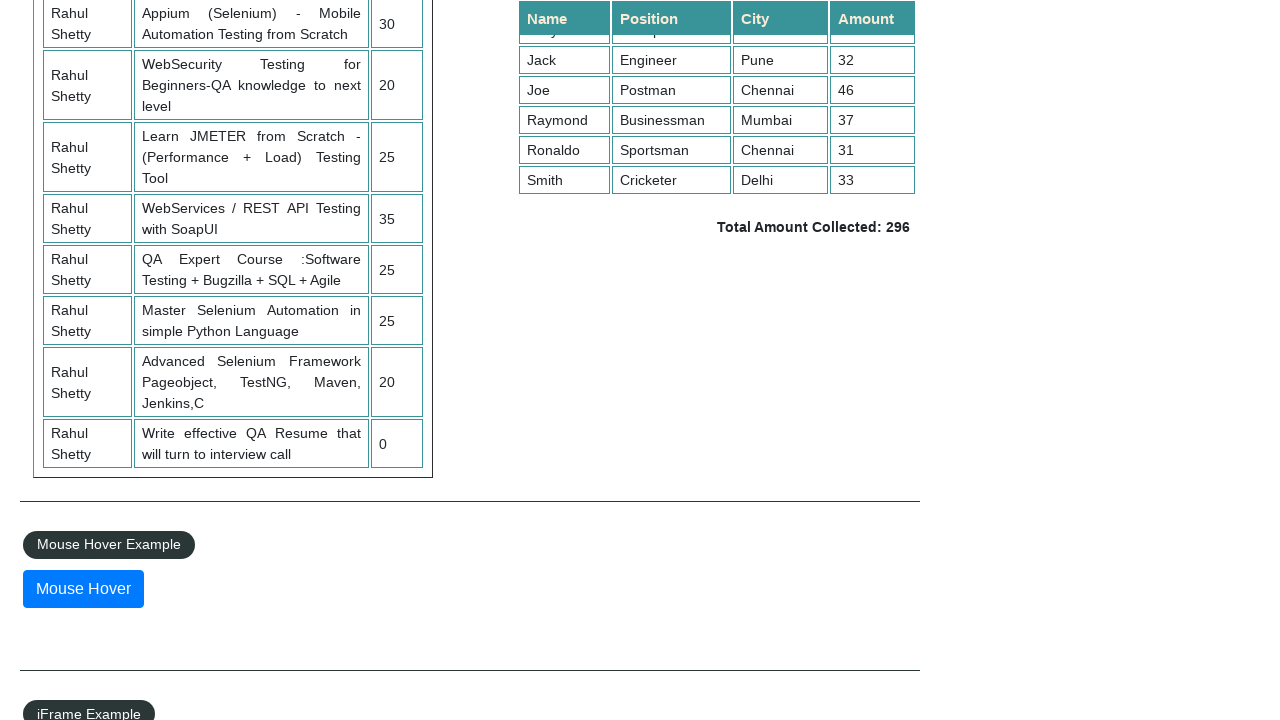

Retrieved total amount collected from display field
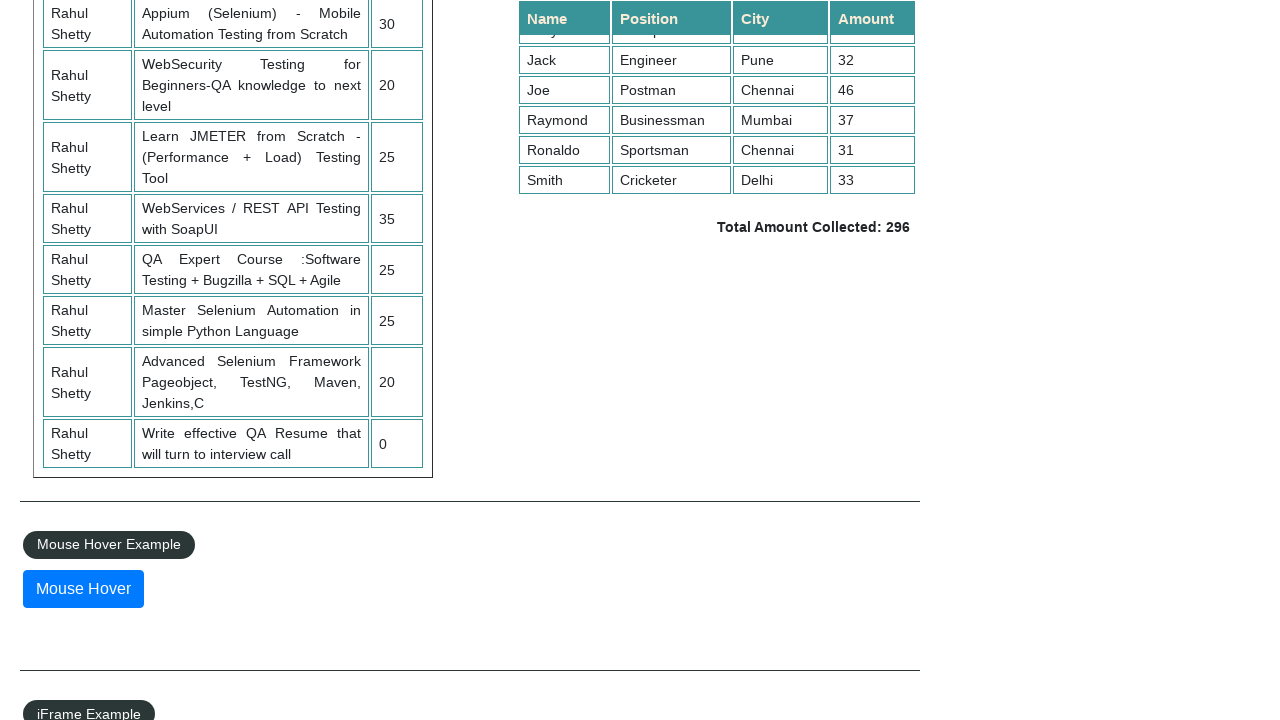

Extracted numeric total amount collected: 296
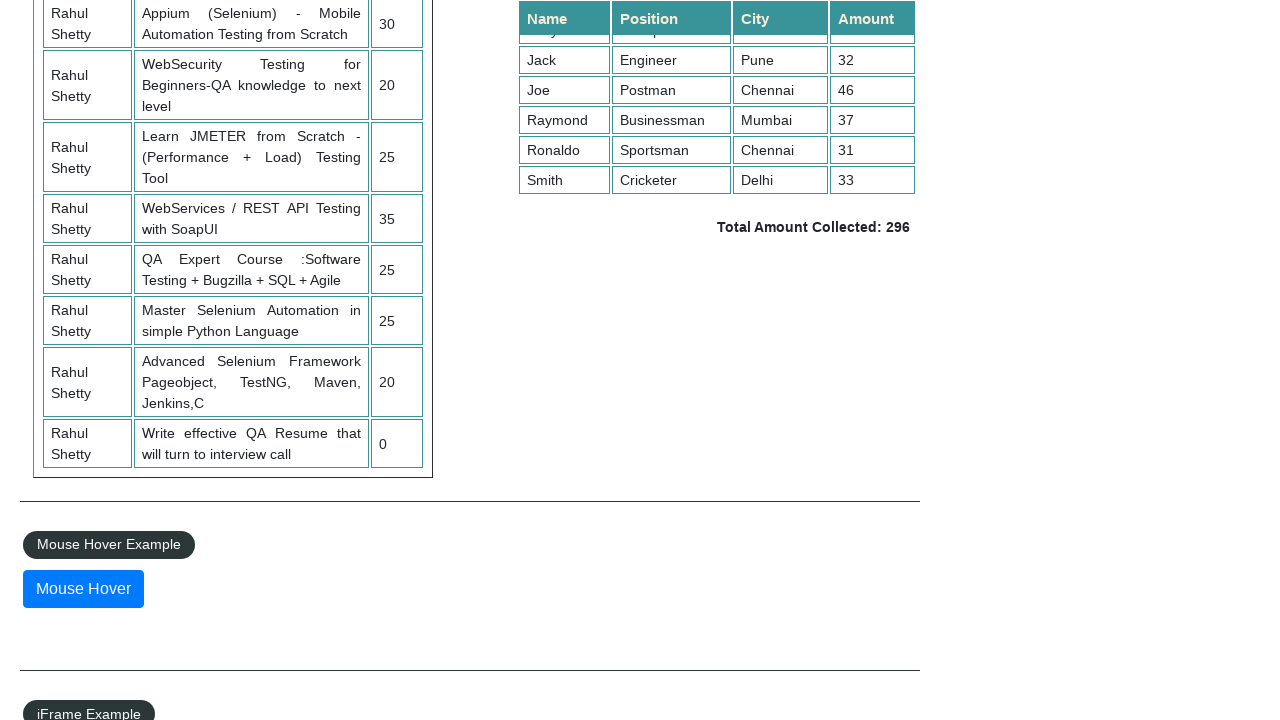

Verified that calculated sum matches displayed total amount
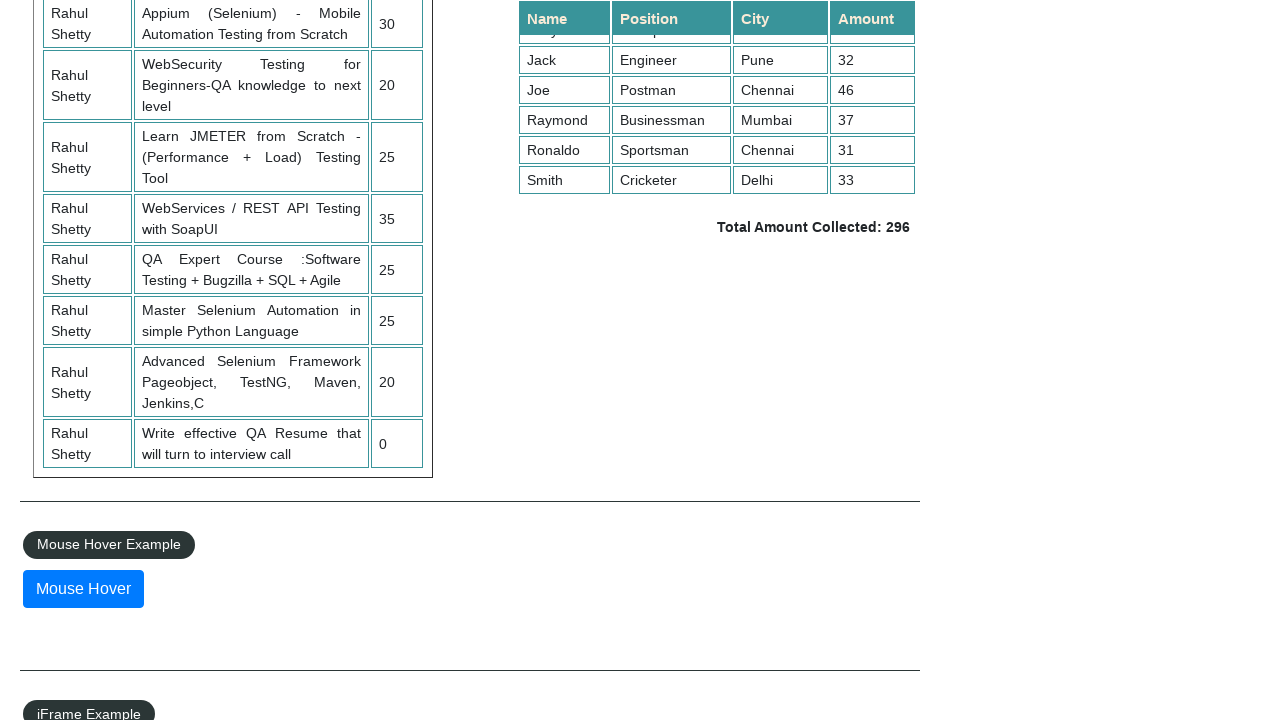

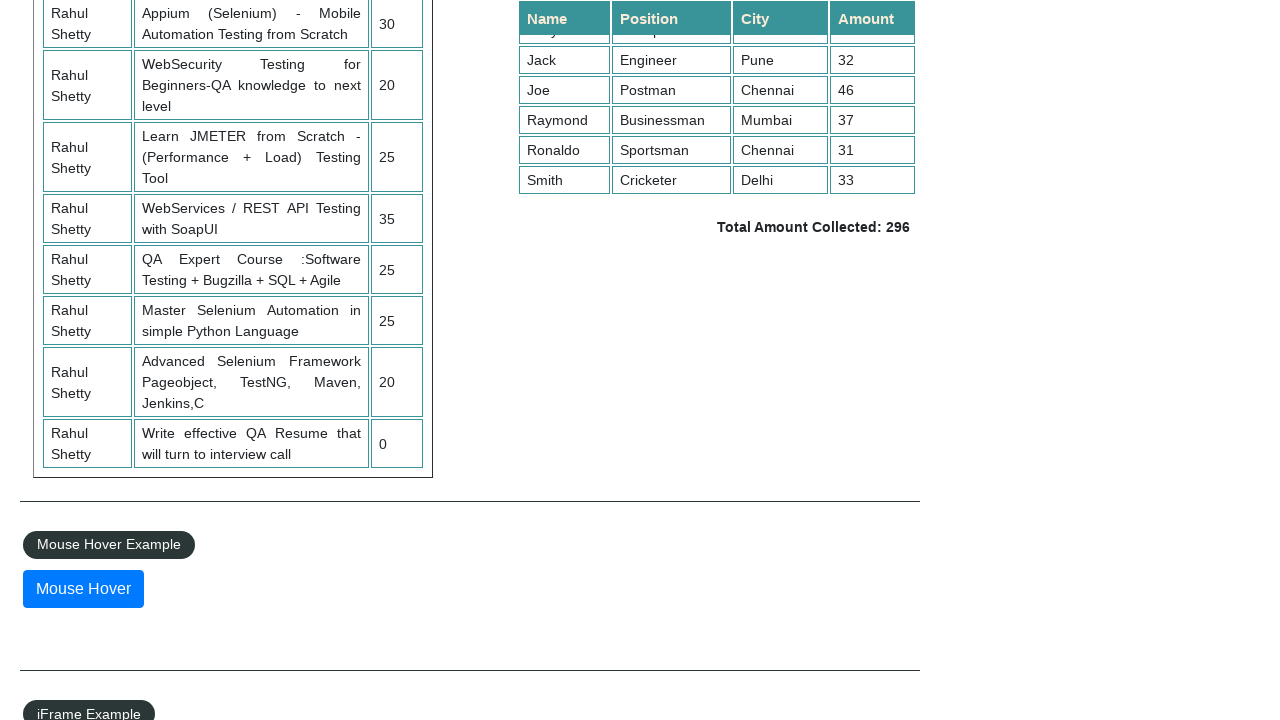